Tests subtraction operation with two positive numbers by selecting subtract from dropdown

Starting URL: https://testsheepnz.github.io/BasicCalculator.html

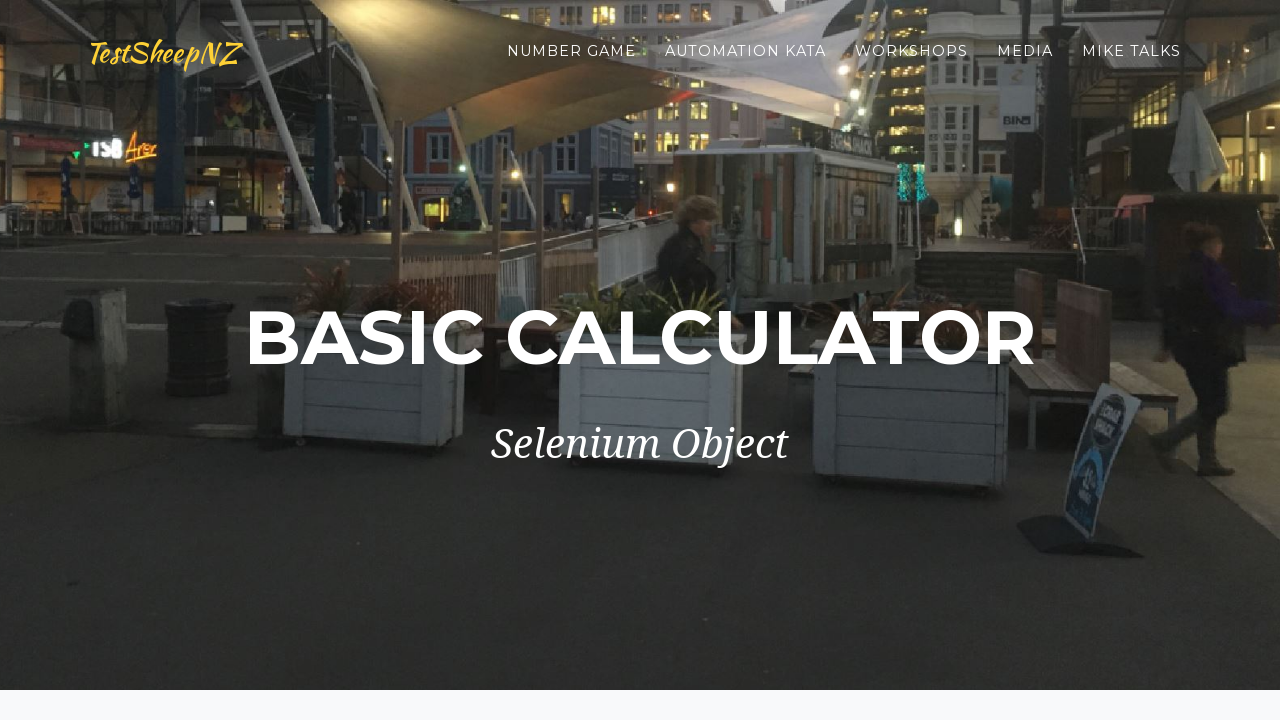

Entered first number '12' in the number1Field on #number1Field
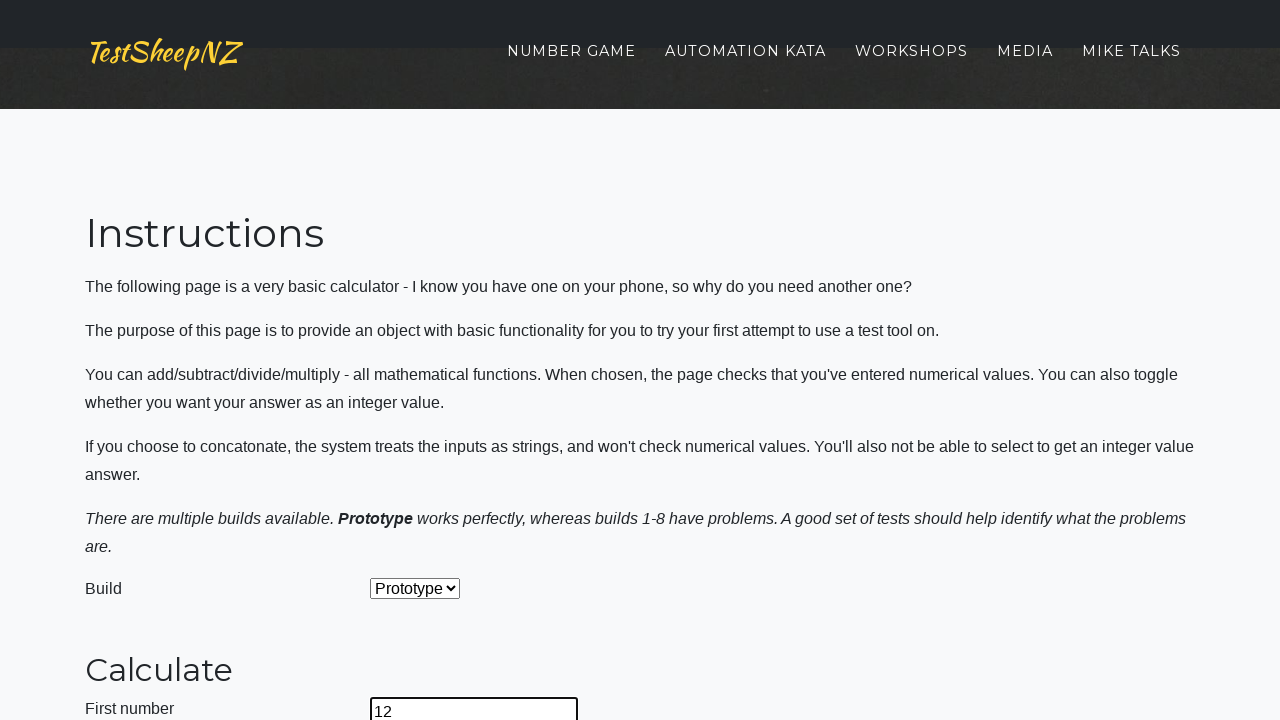

Entered second number '5' in the number2Field on #number2Field
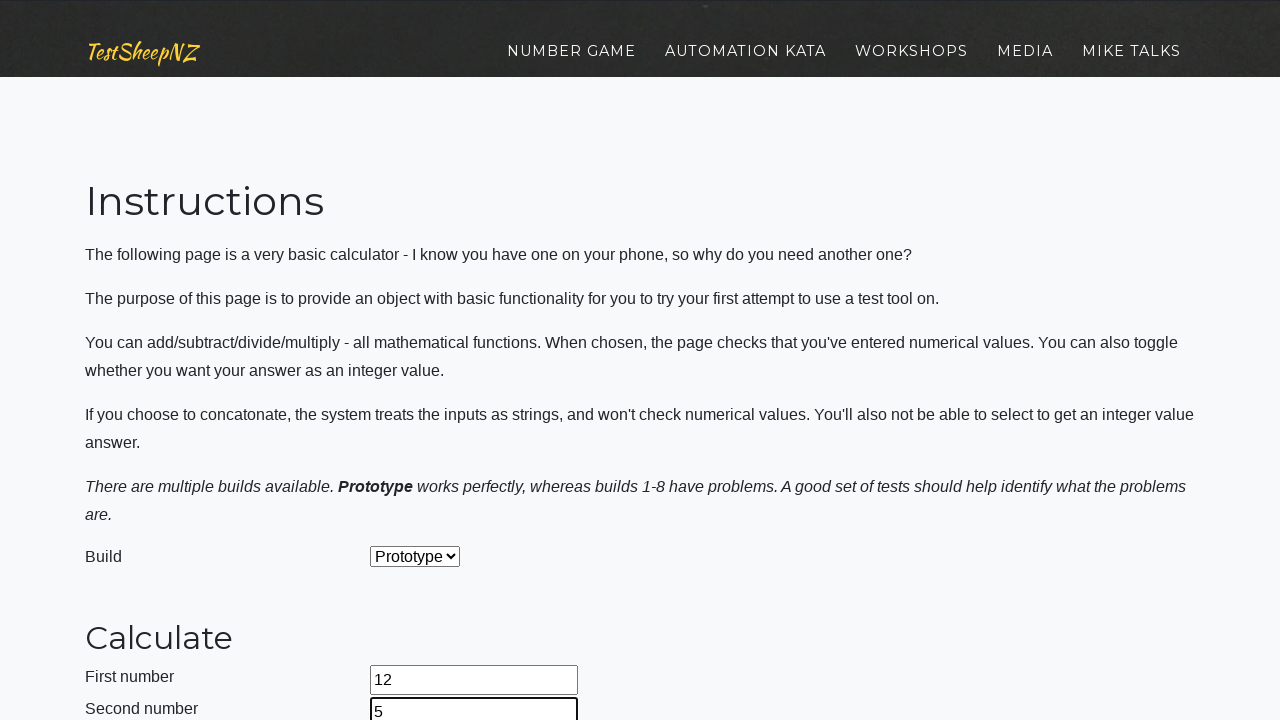

Selected 'Subtract' operation from the dropdown on #selectOperationDropdown
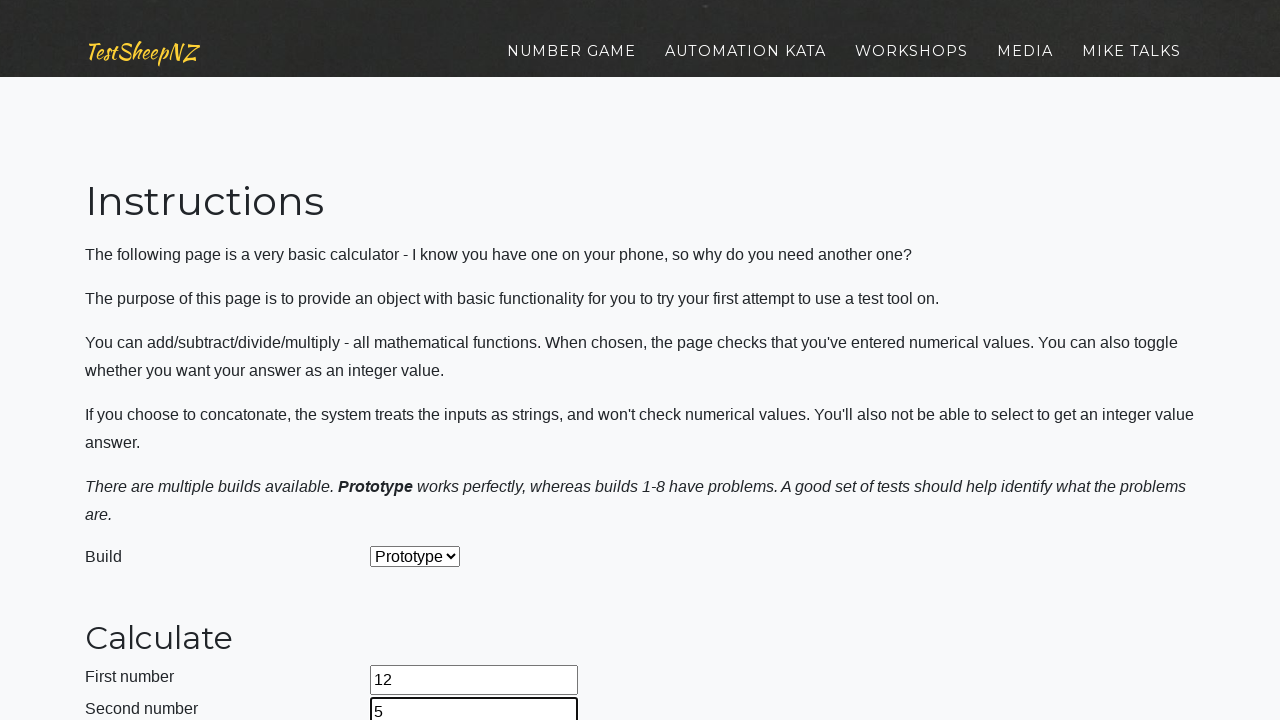

Clicked the calculate button to perform subtraction at (422, 361) on #calculateButton
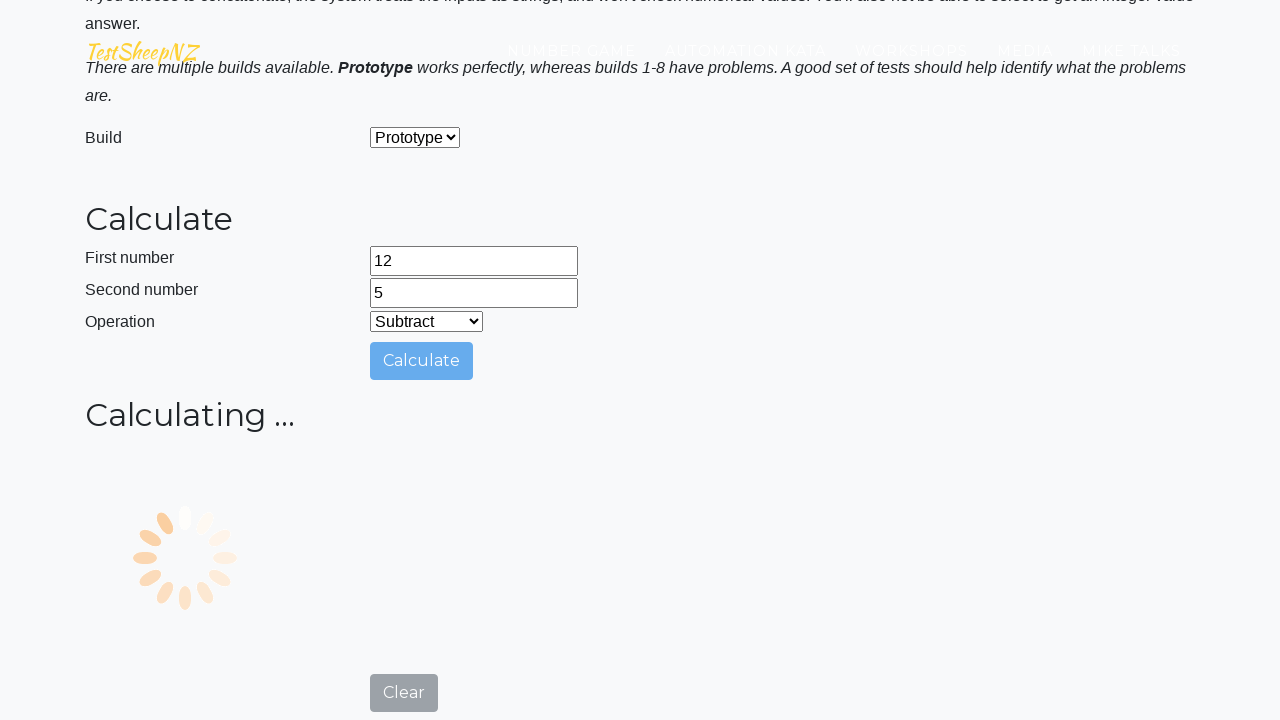

Result field appeared with the subtraction result
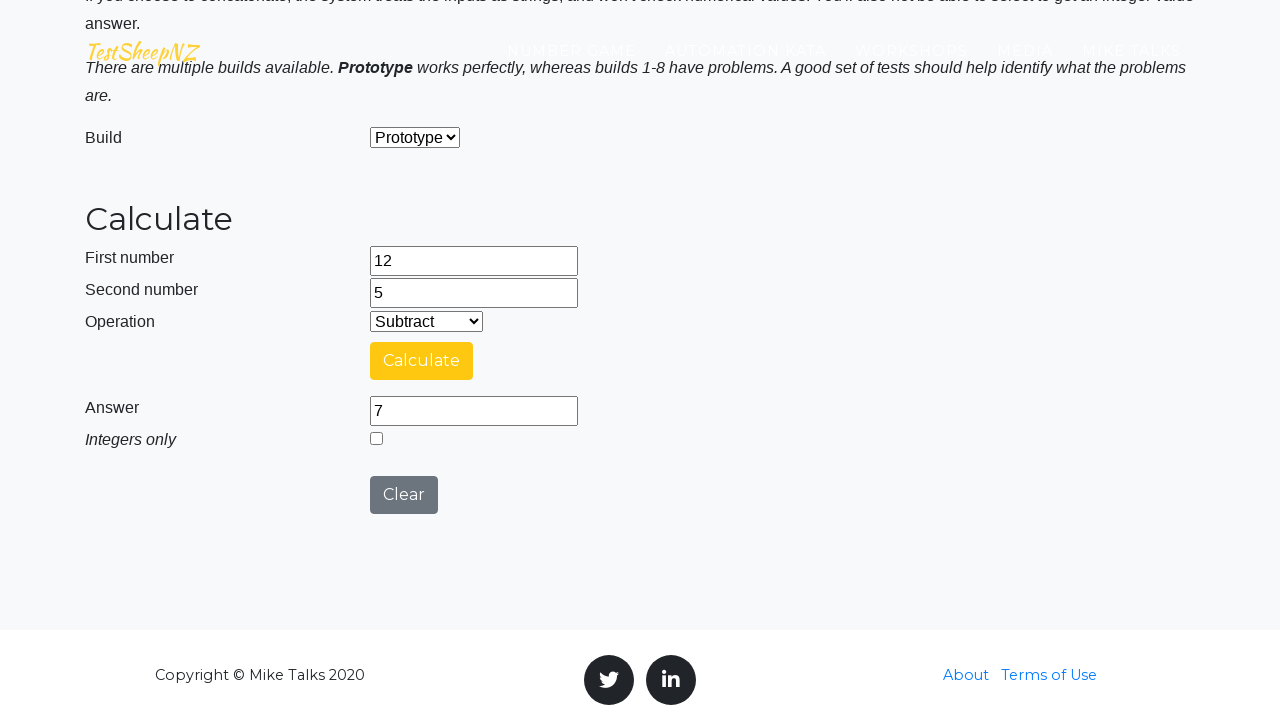

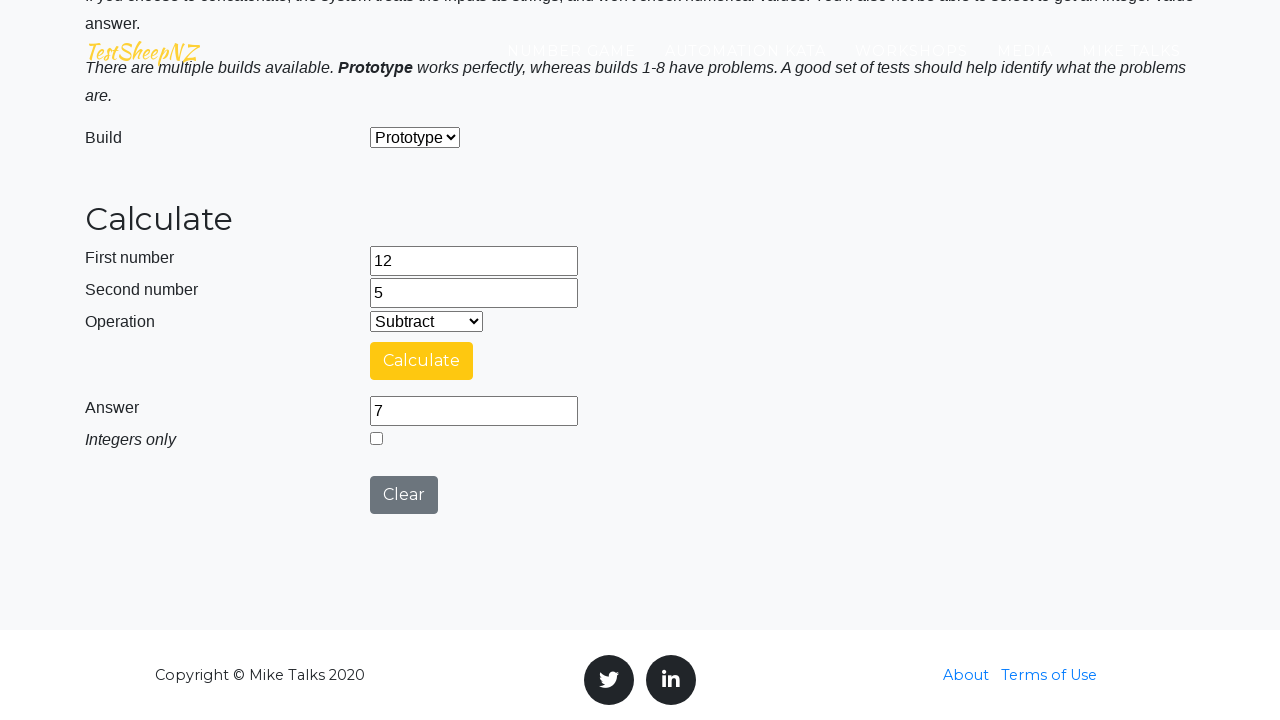